Navigates to W3Schools HTML tables page, scrolls to the example table, and iterates through all table cells to extract and display the data

Starting URL: https://www.w3schools.com/html/html_tables.asp

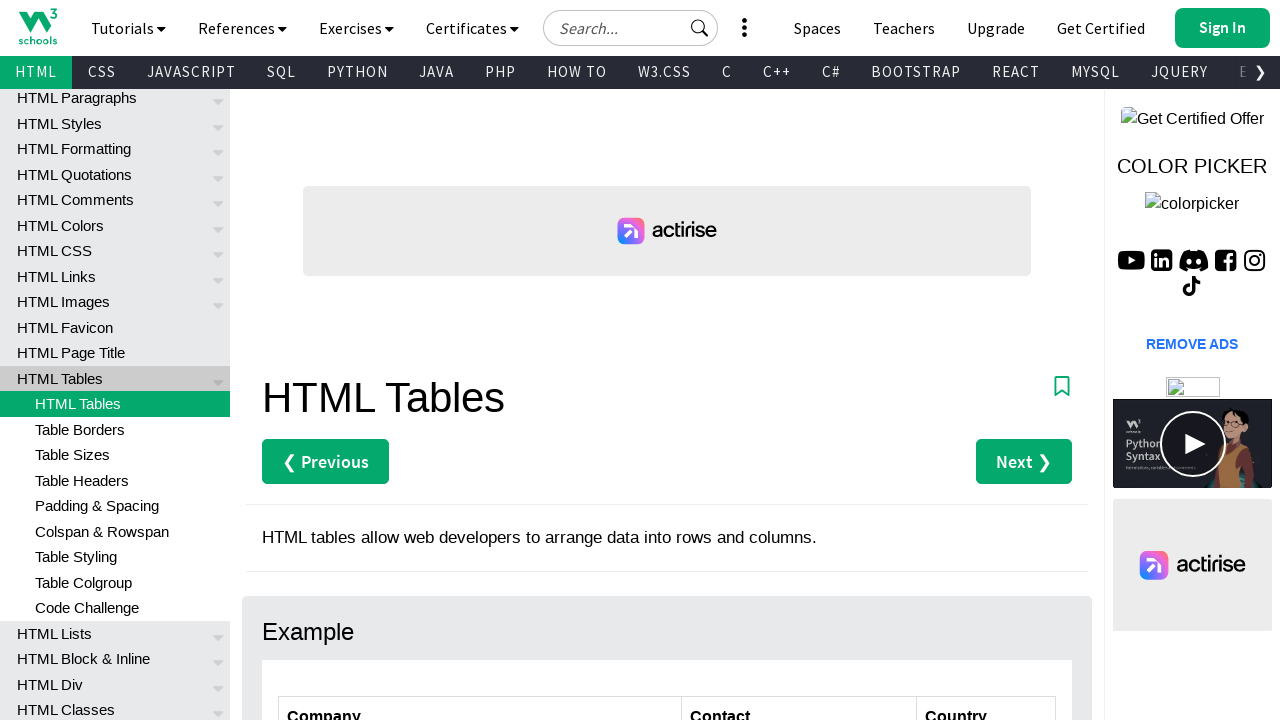

Scrolled down 350 pixels to make the table visible
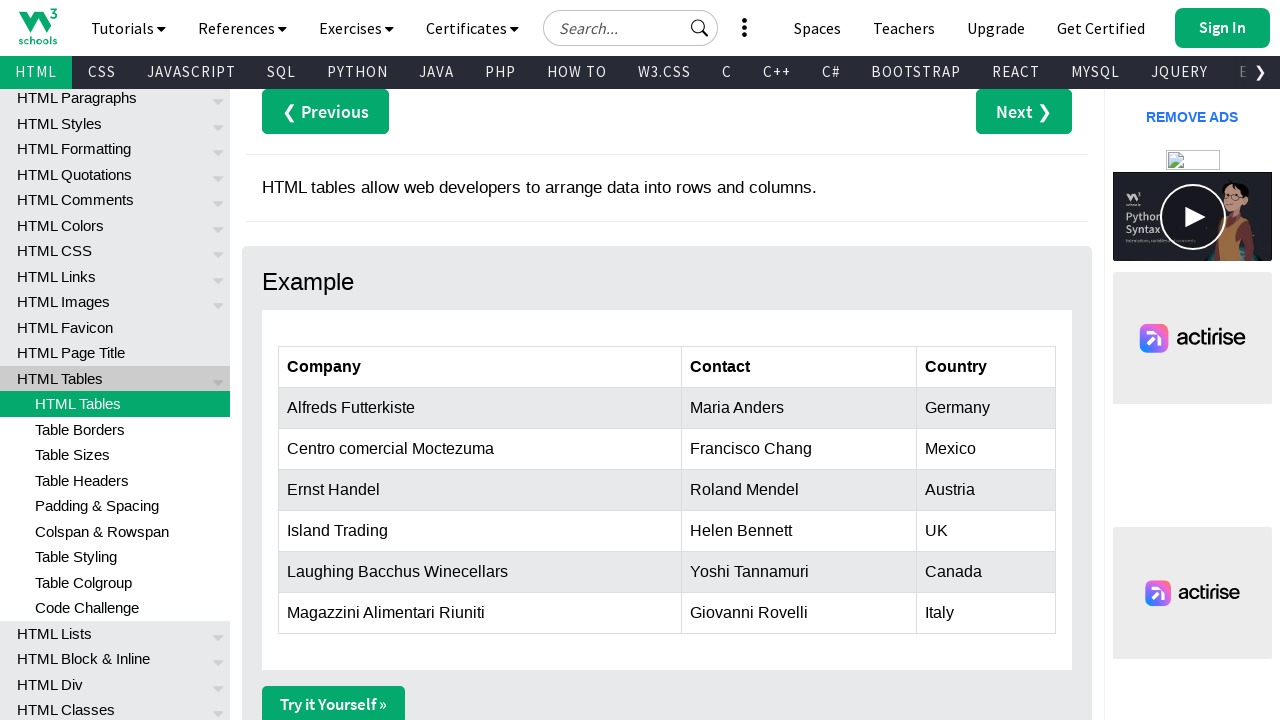

Table with id 'customers' is now visible
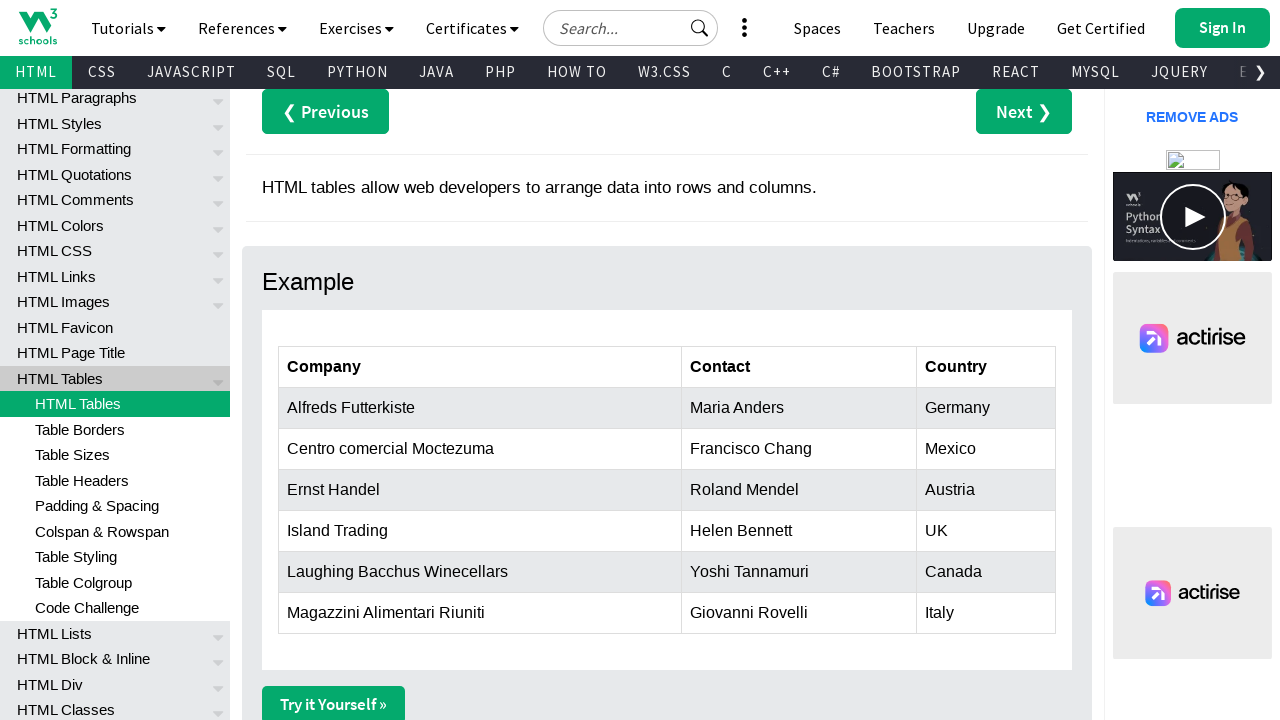

Counted 7 table rows in the customers table
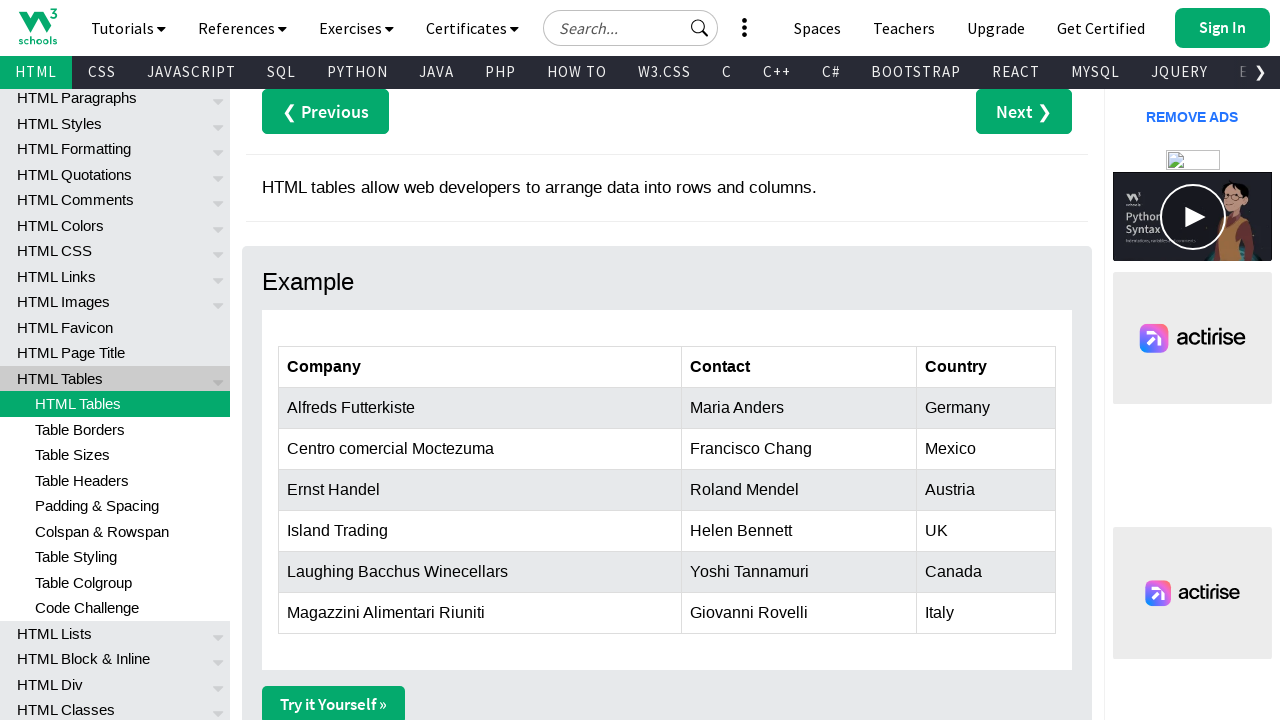

Counted 3 columns in the table header
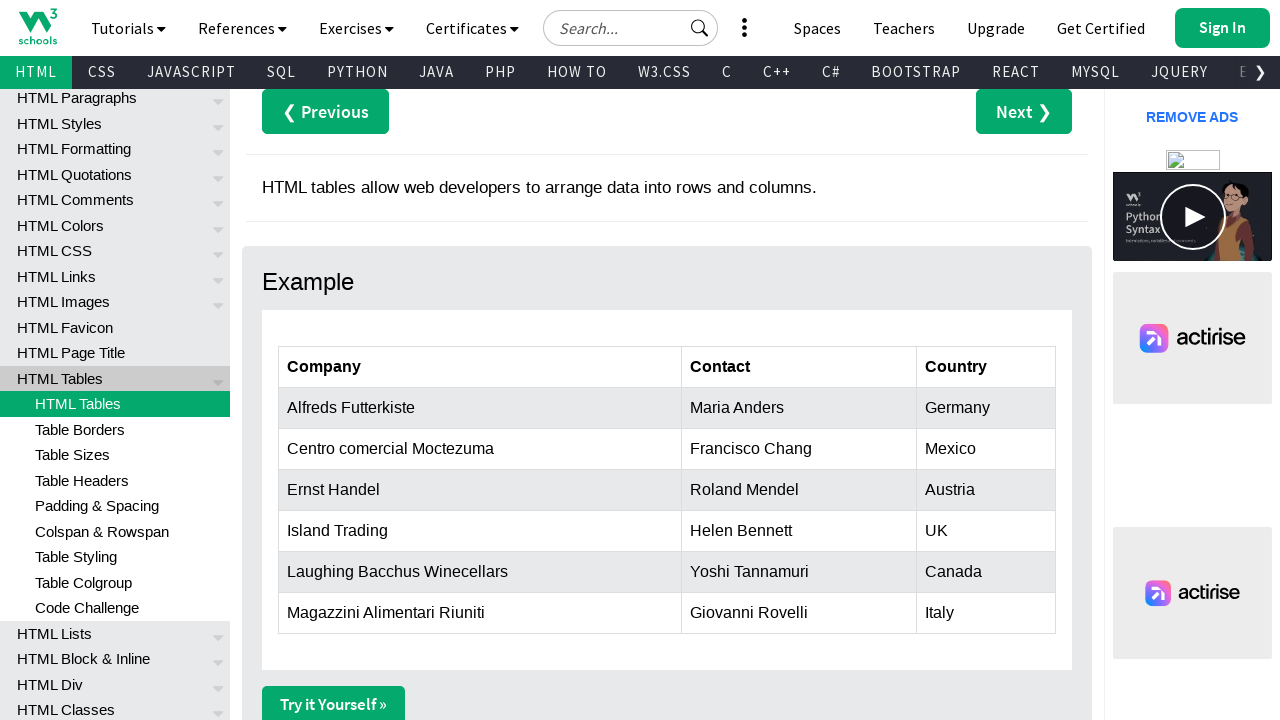

Extracted cell data from row 2, column 1: Alfreds Futterkiste
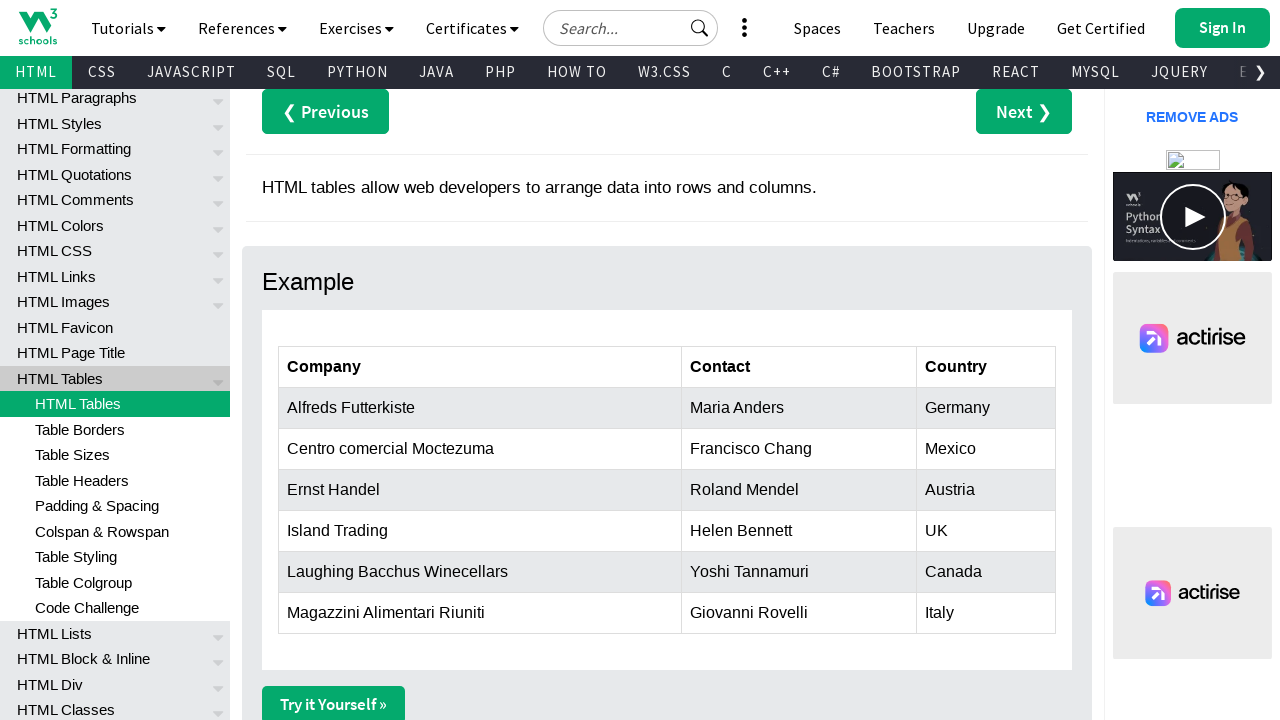

Extracted cell data from row 2, column 2: Maria Anders
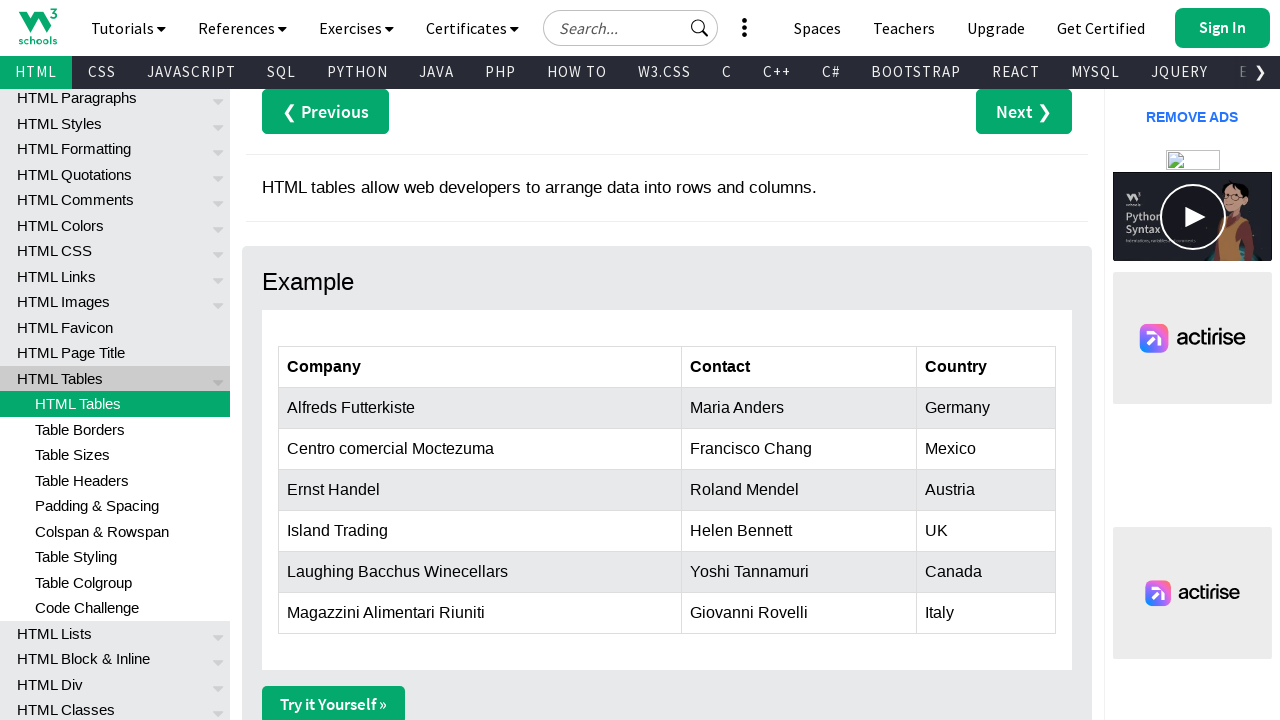

Extracted cell data from row 2, column 3: Germany
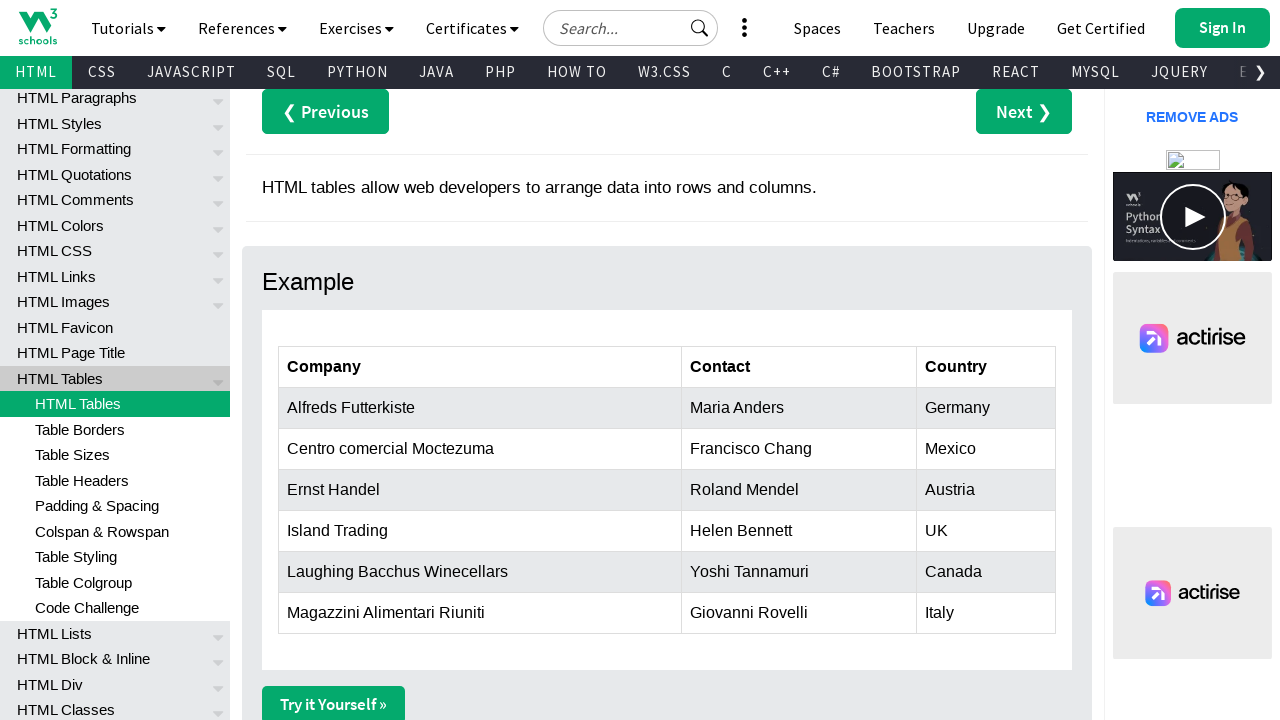

Extracted cell data from row 3, column 1: Centro comercial Moctezuma
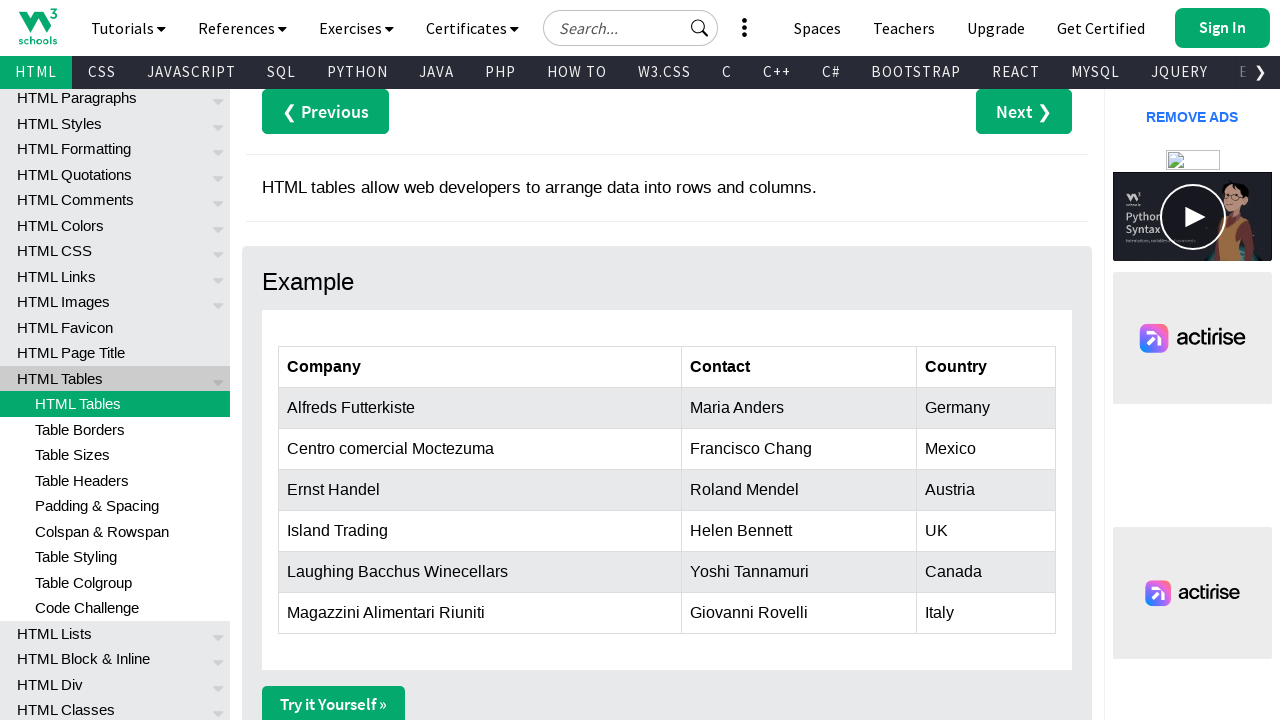

Extracted cell data from row 3, column 2: Francisco Chang
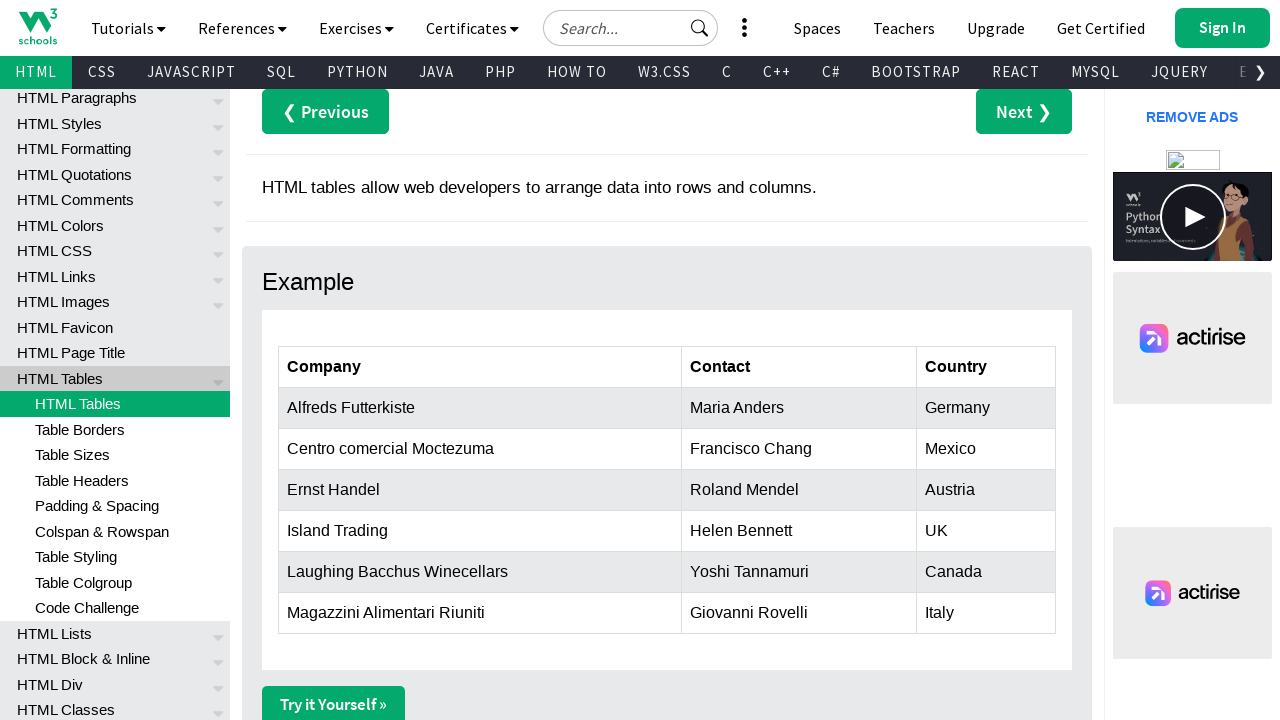

Extracted cell data from row 3, column 3: Mexico
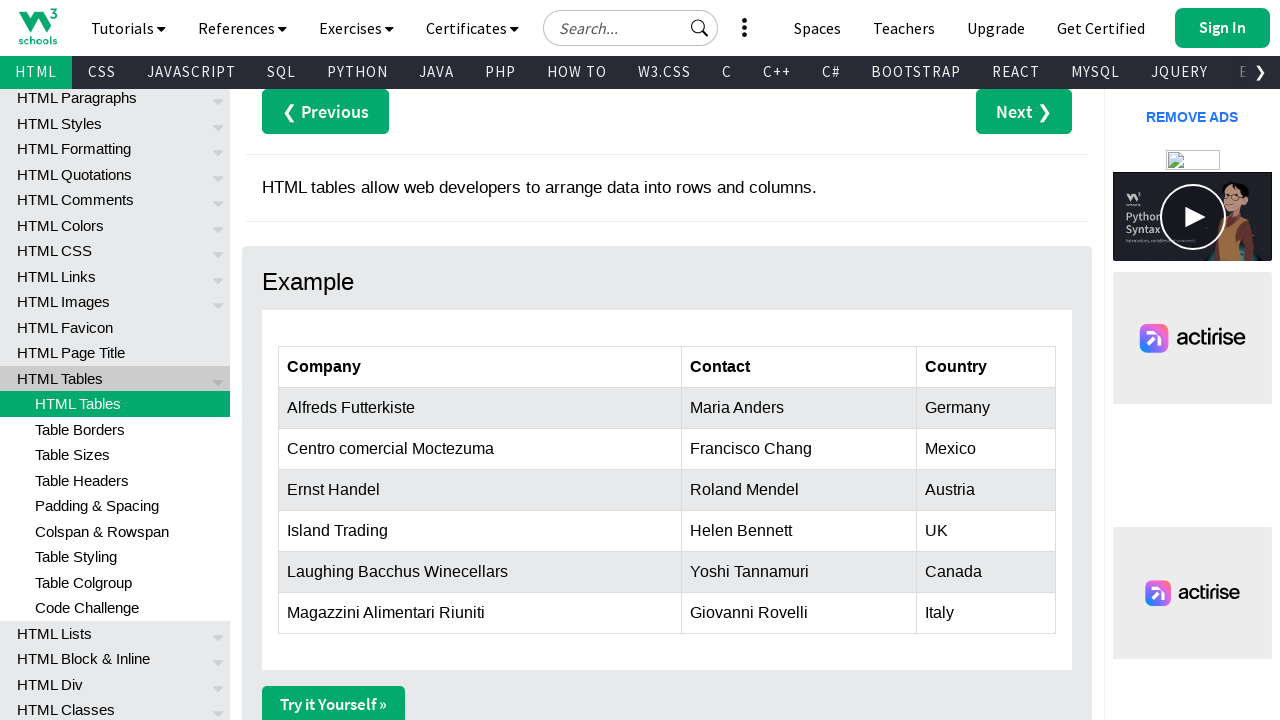

Extracted cell data from row 4, column 1: Ernst Handel
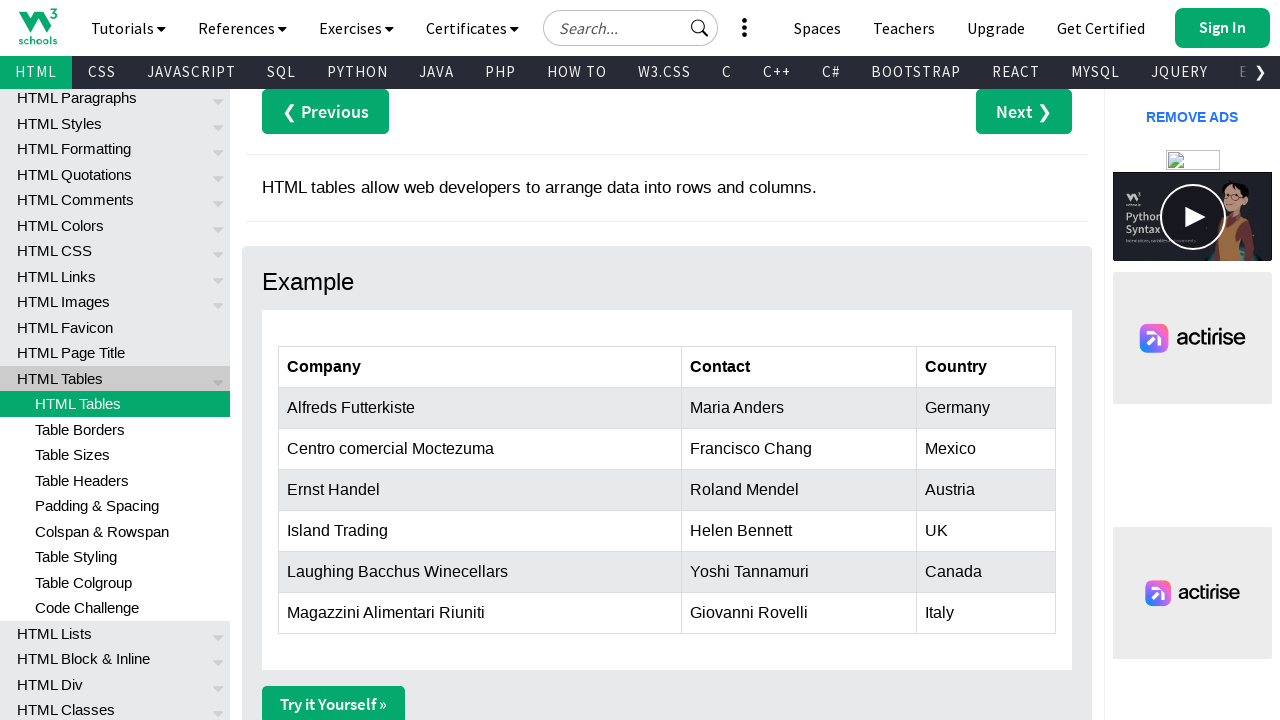

Extracted cell data from row 4, column 2: Roland Mendel
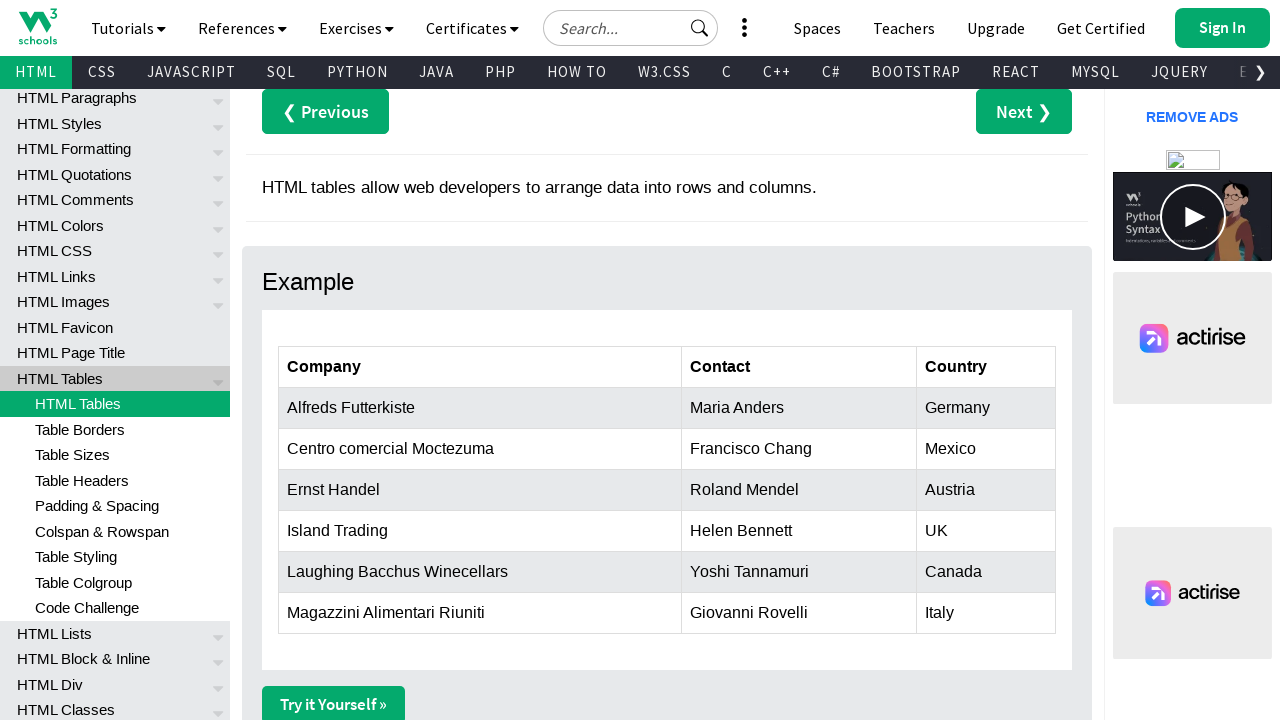

Extracted cell data from row 4, column 3: Austria
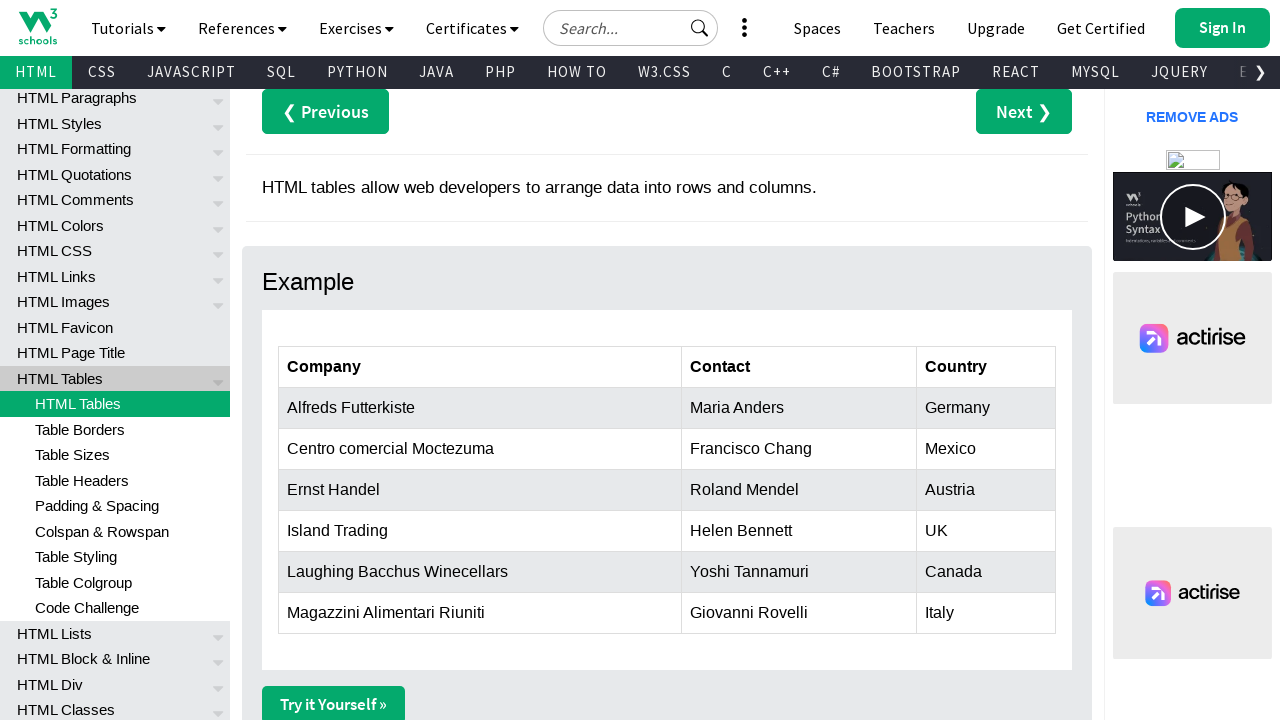

Extracted cell data from row 5, column 1: Island Trading
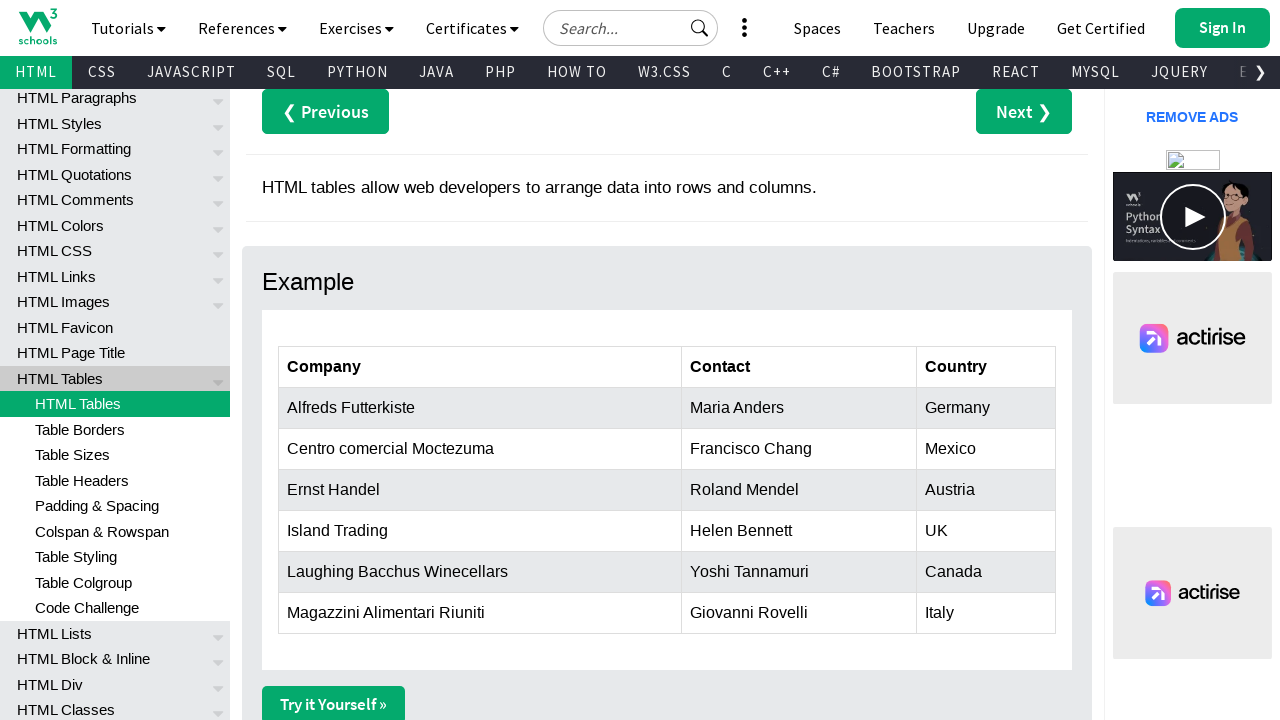

Extracted cell data from row 5, column 2: Helen Bennett
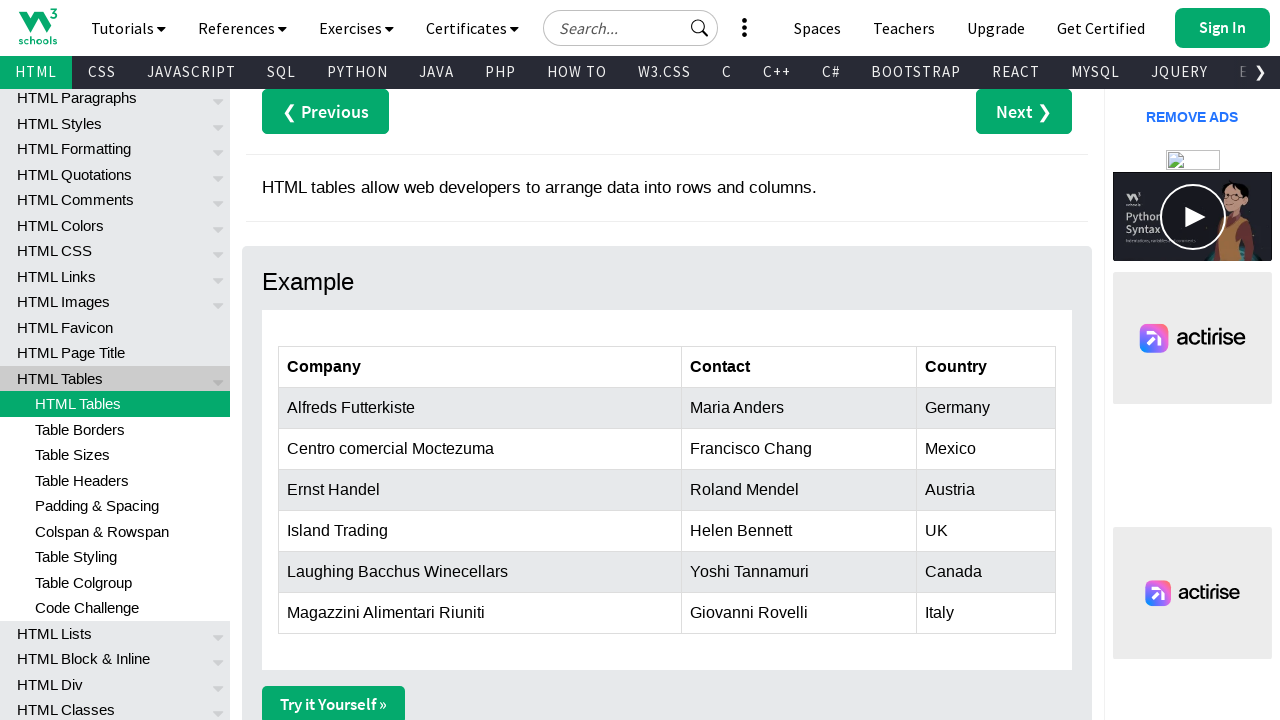

Extracted cell data from row 5, column 3: UK
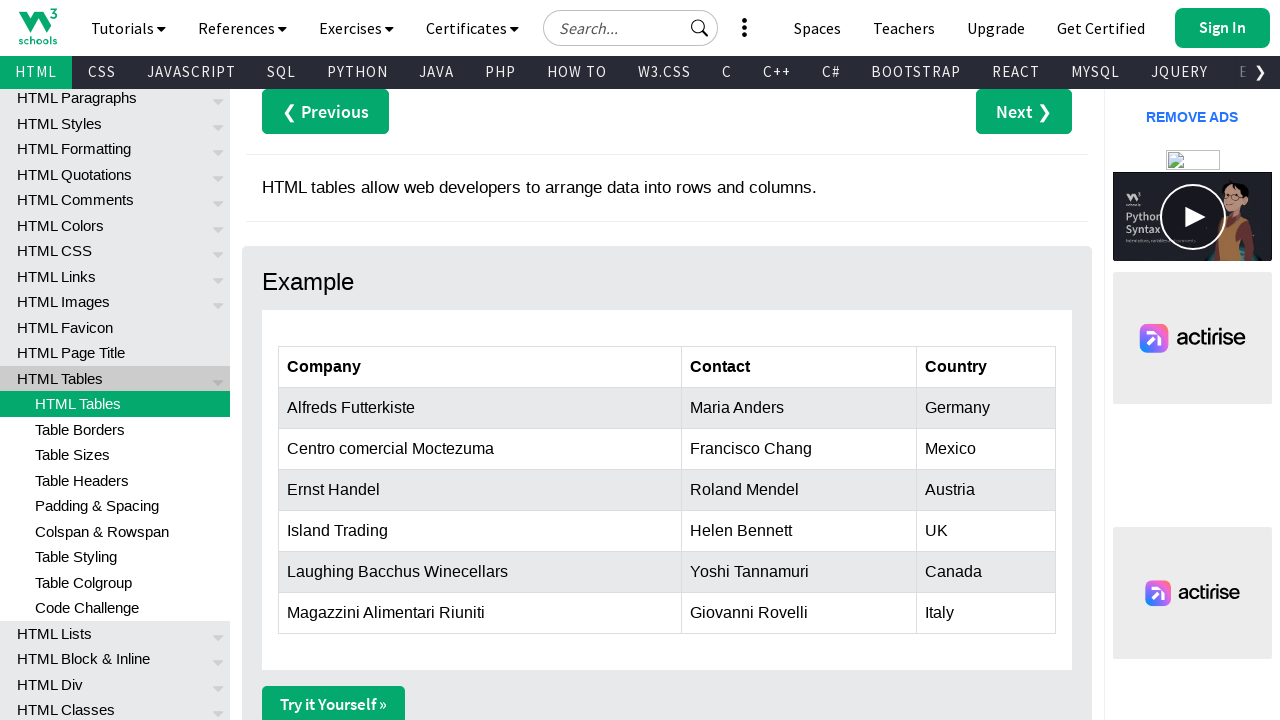

Extracted cell data from row 6, column 1: Laughing Bacchus Winecellars
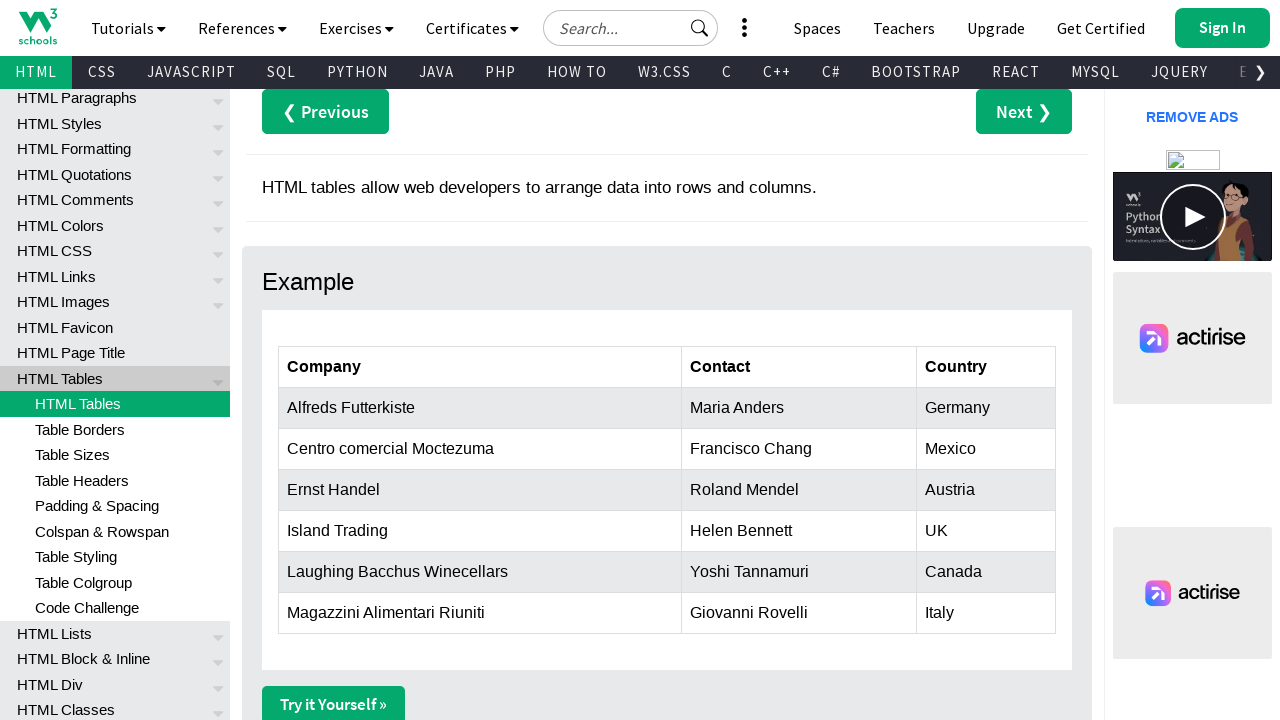

Extracted cell data from row 6, column 2: Yoshi Tannamuri
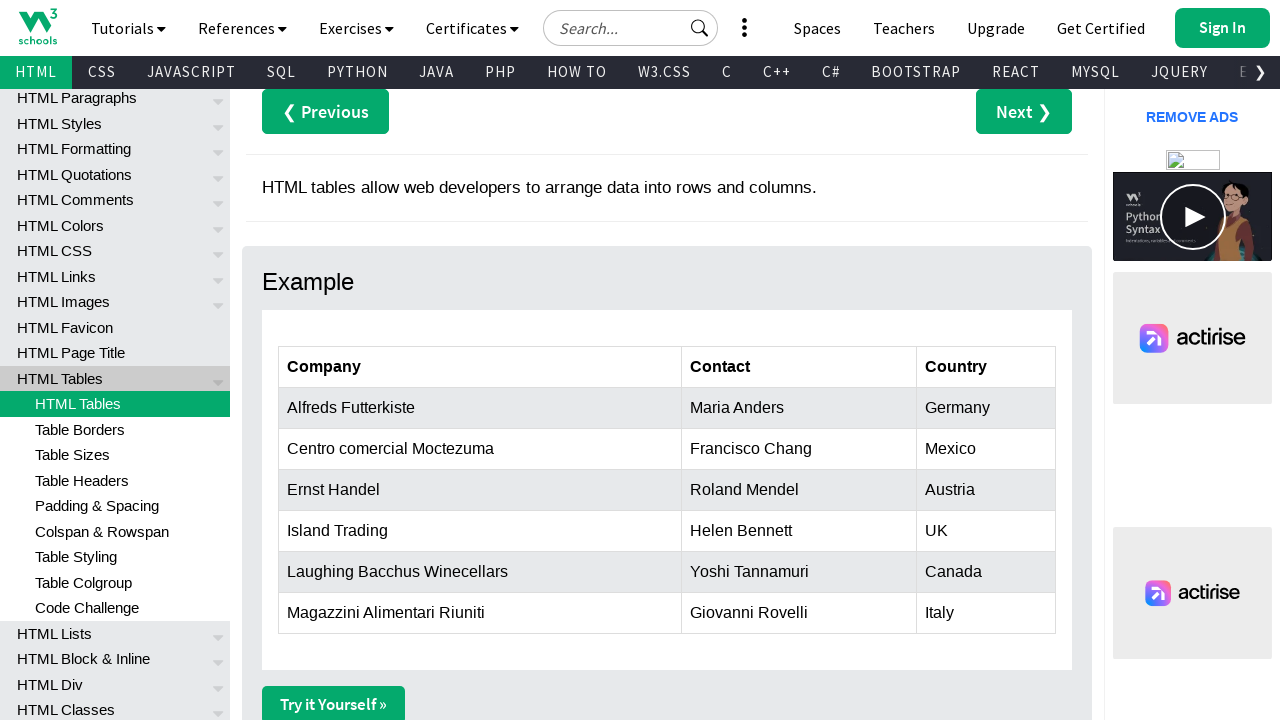

Extracted cell data from row 6, column 3: Canada
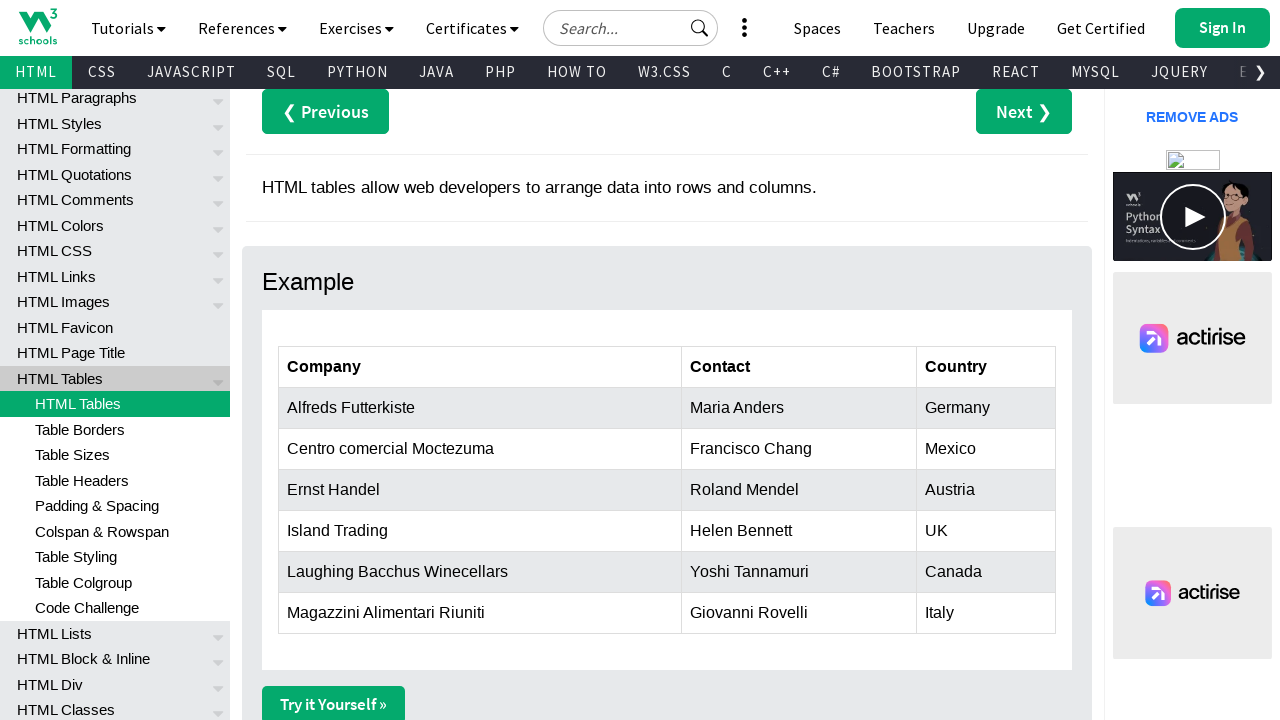

Extracted cell data from row 7, column 1: Magazzini Alimentari Riuniti
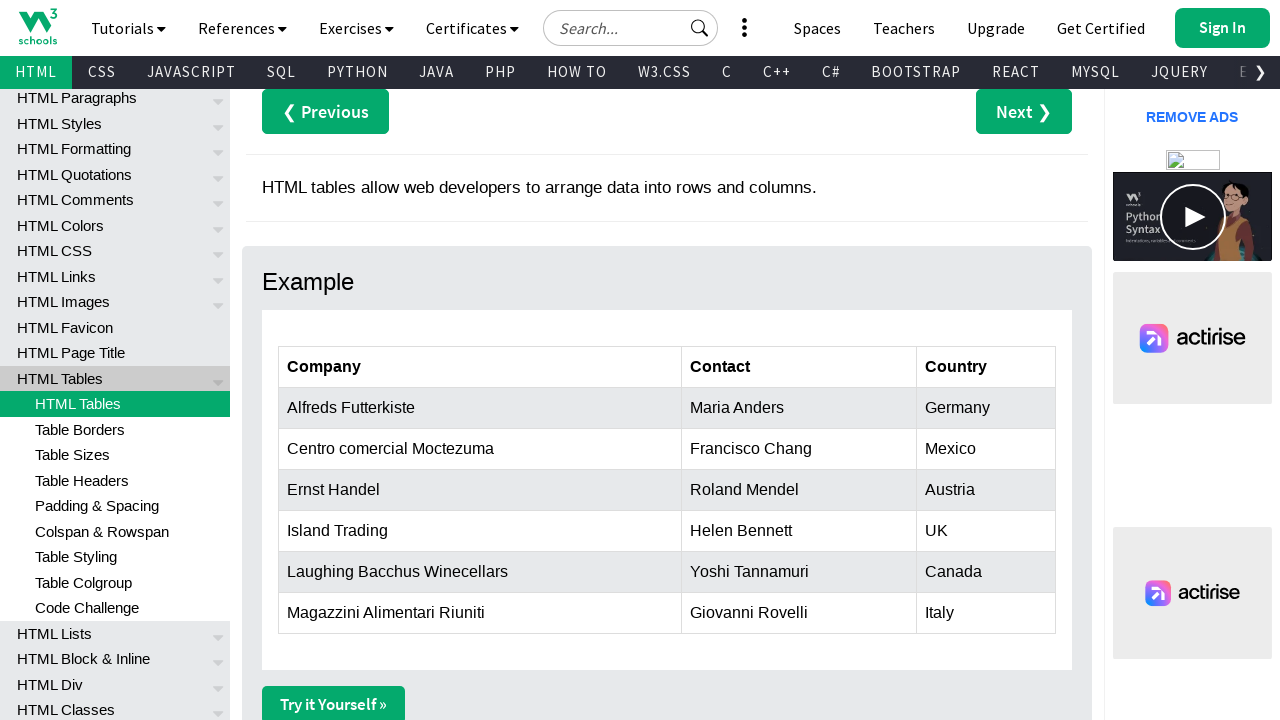

Extracted cell data from row 7, column 2: Giovanni Rovelli
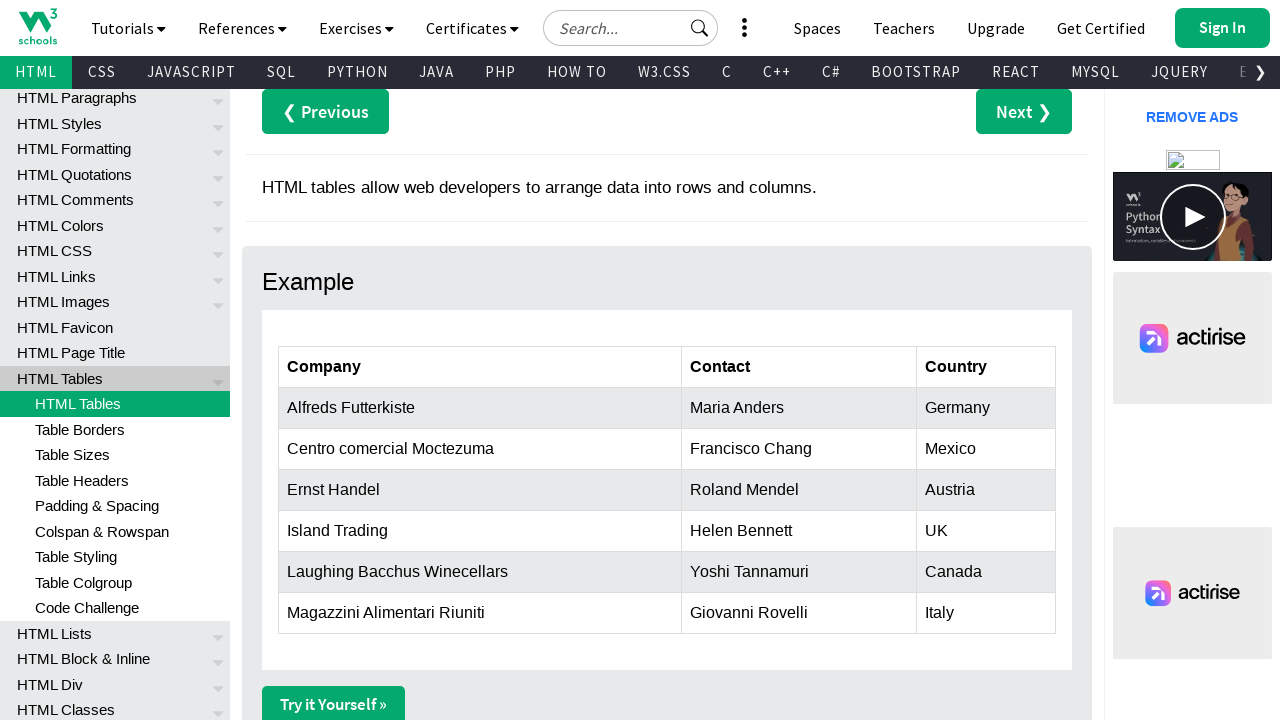

Extracted cell data from row 7, column 3: Italy
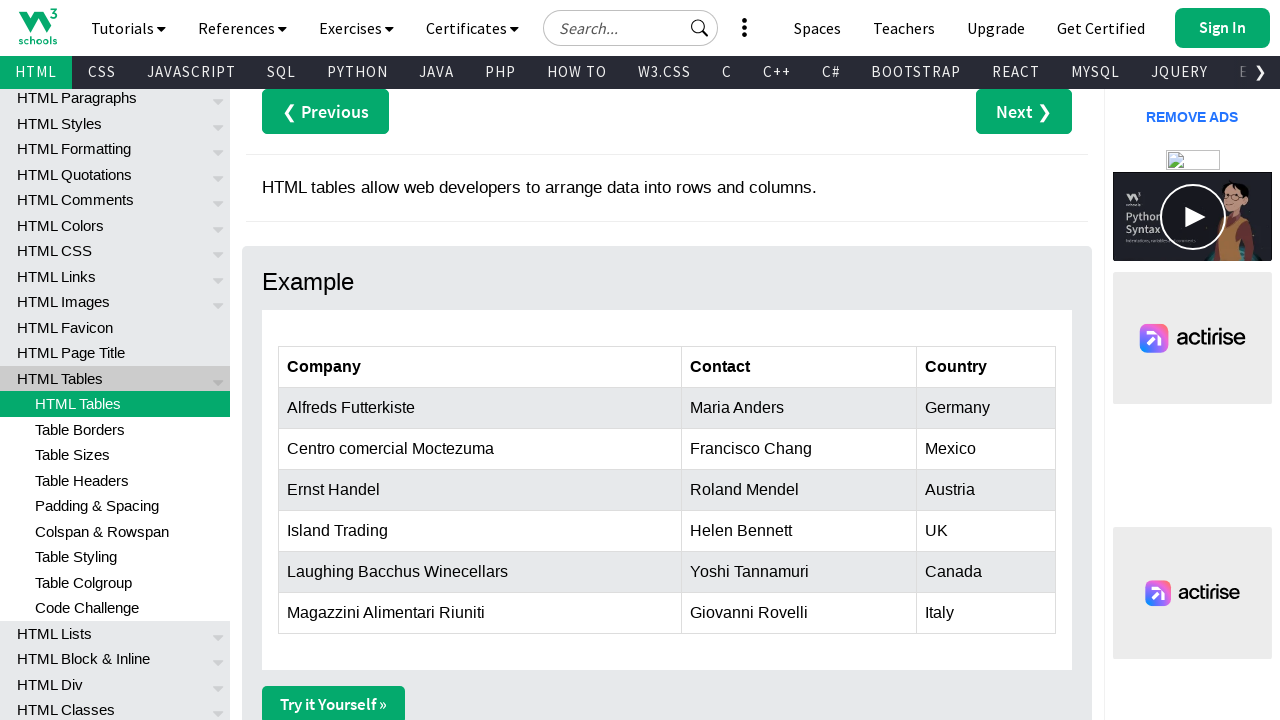

Extracted first company name from first data row: Alfreds Futterkiste
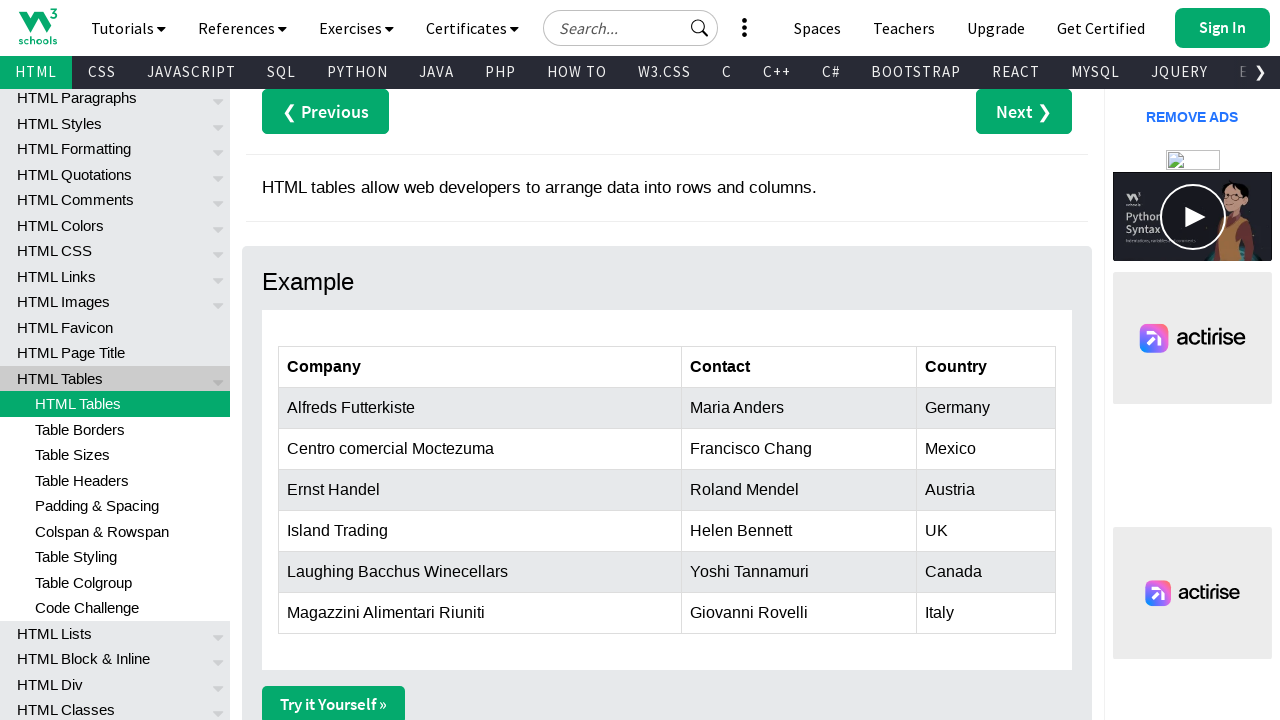

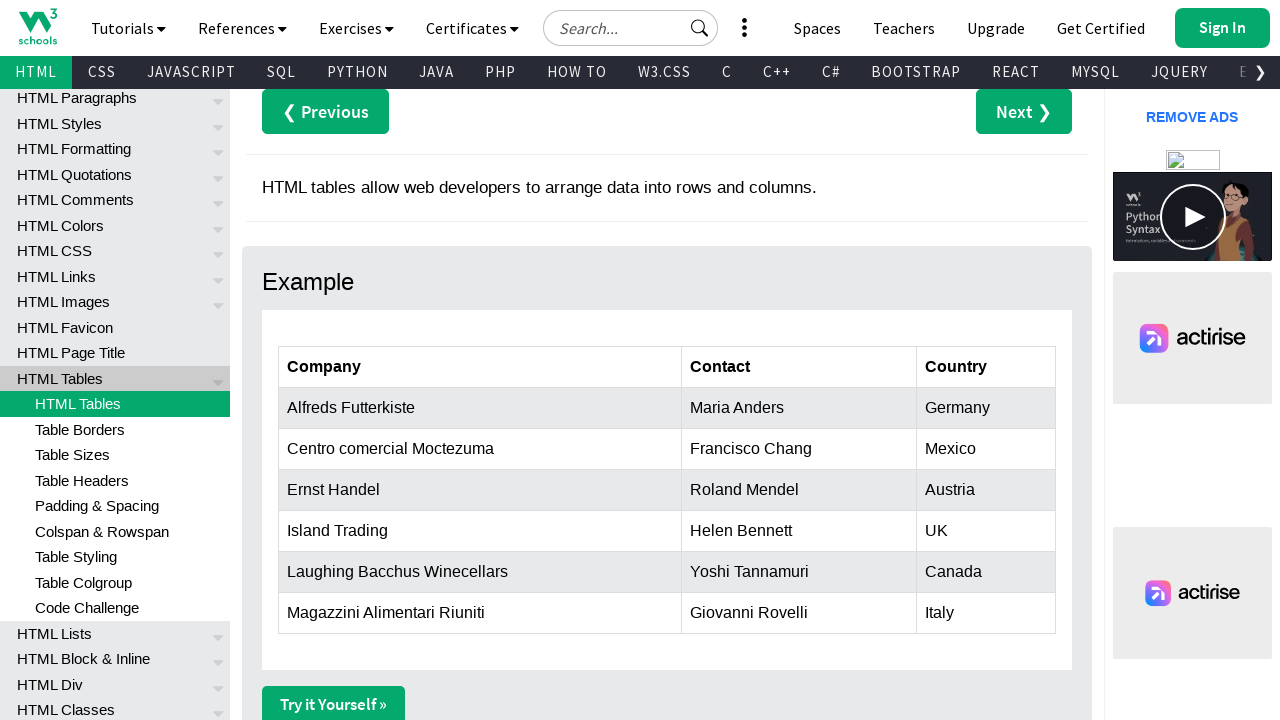